Navigates to team page and verifies the three author names are Oliver Schade, Gregor Scheithauer, and Stefan Scheler

Starting URL: http://www.99-bottles-of-beer.net/

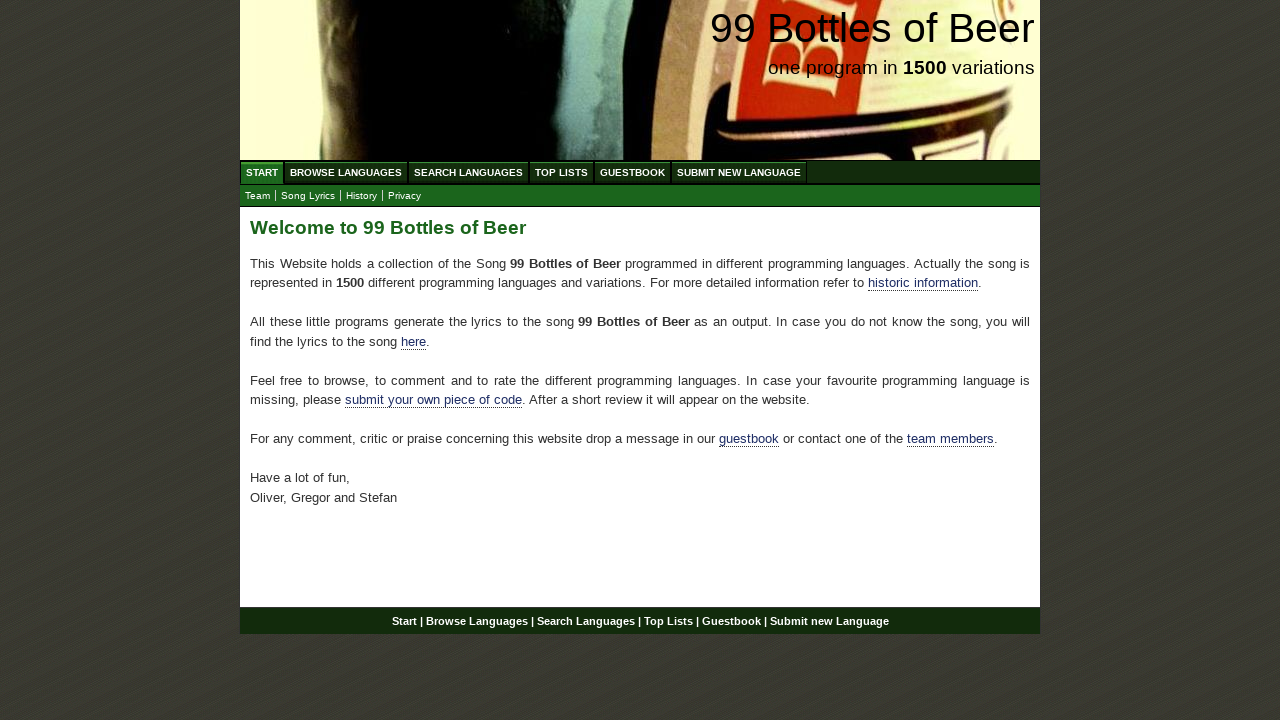

Clicked on team link at (258, 196) on a[href='team.html']
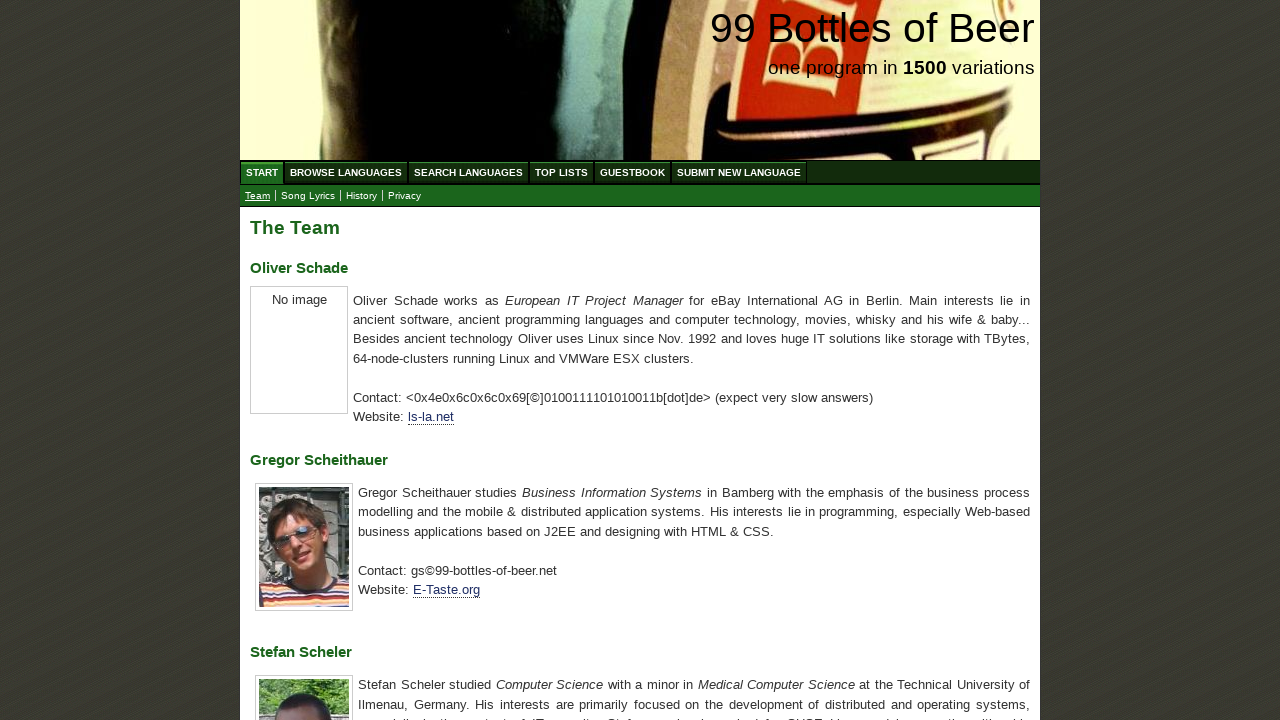

Retrieved all h3 elements from team page
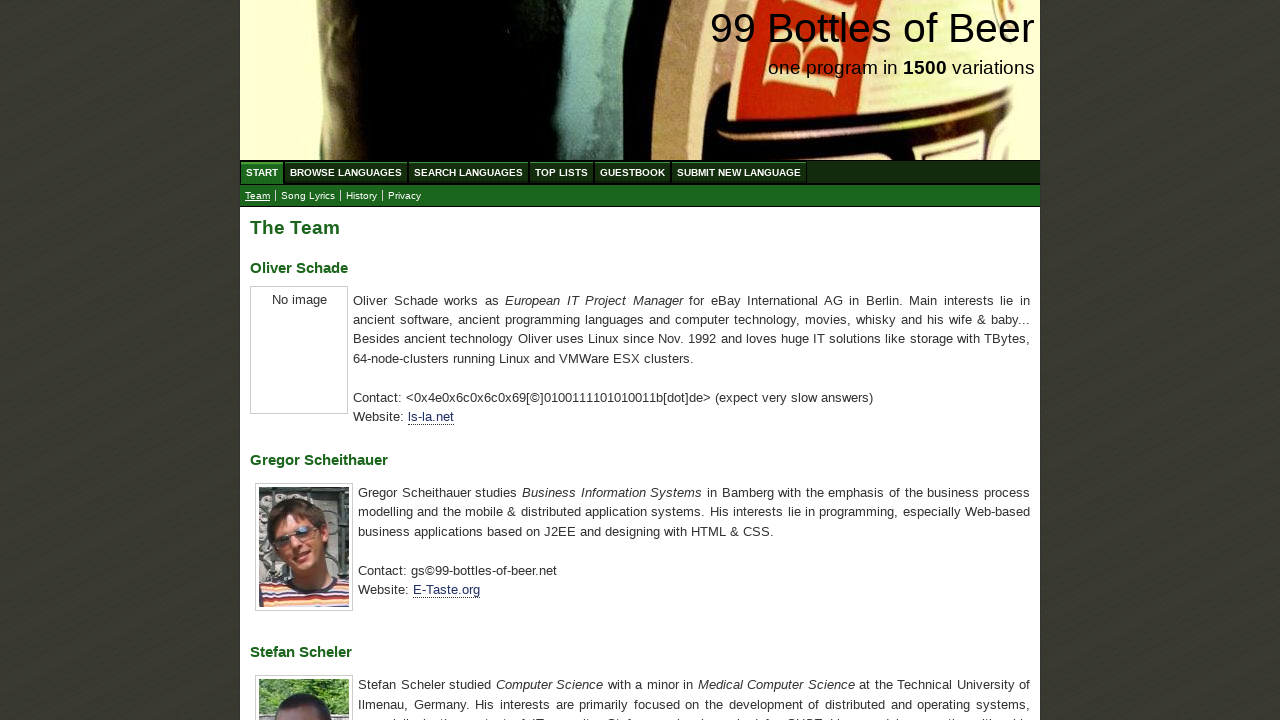

Extracted author names: ['Oliver Schade', 'Gregor Scheithauer', 'Stefan Scheler']
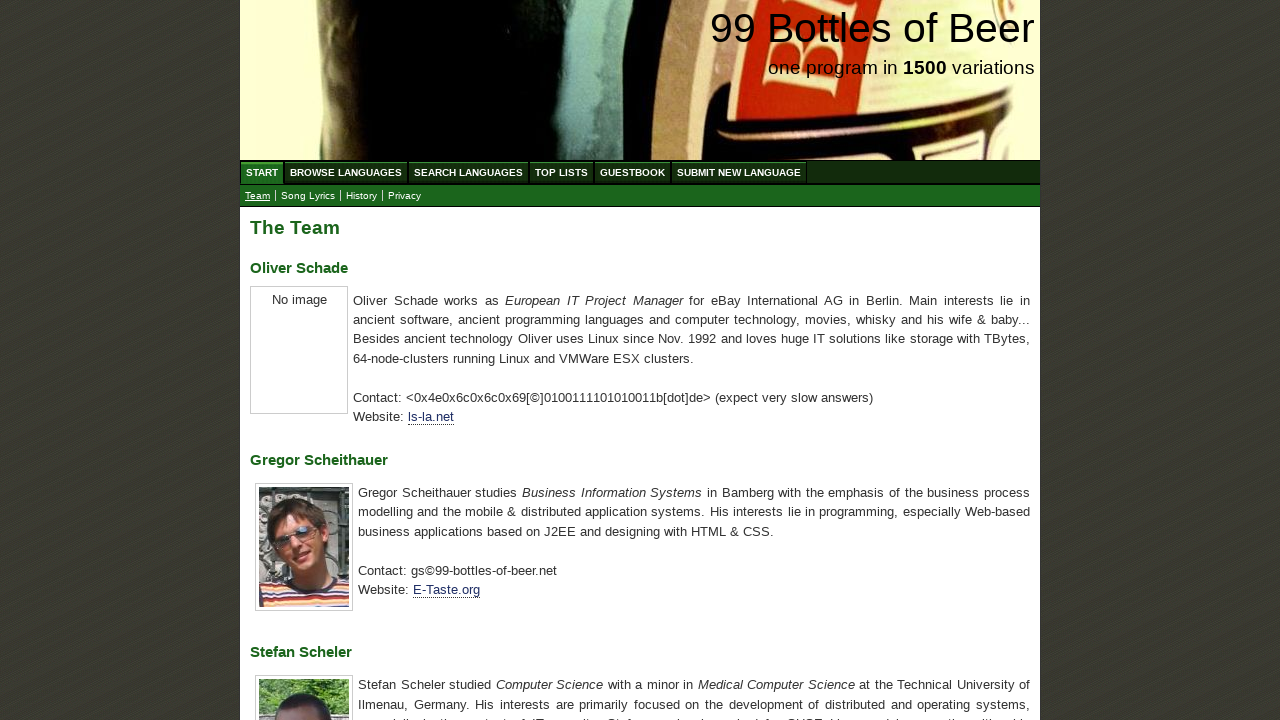

Defined expected author names list
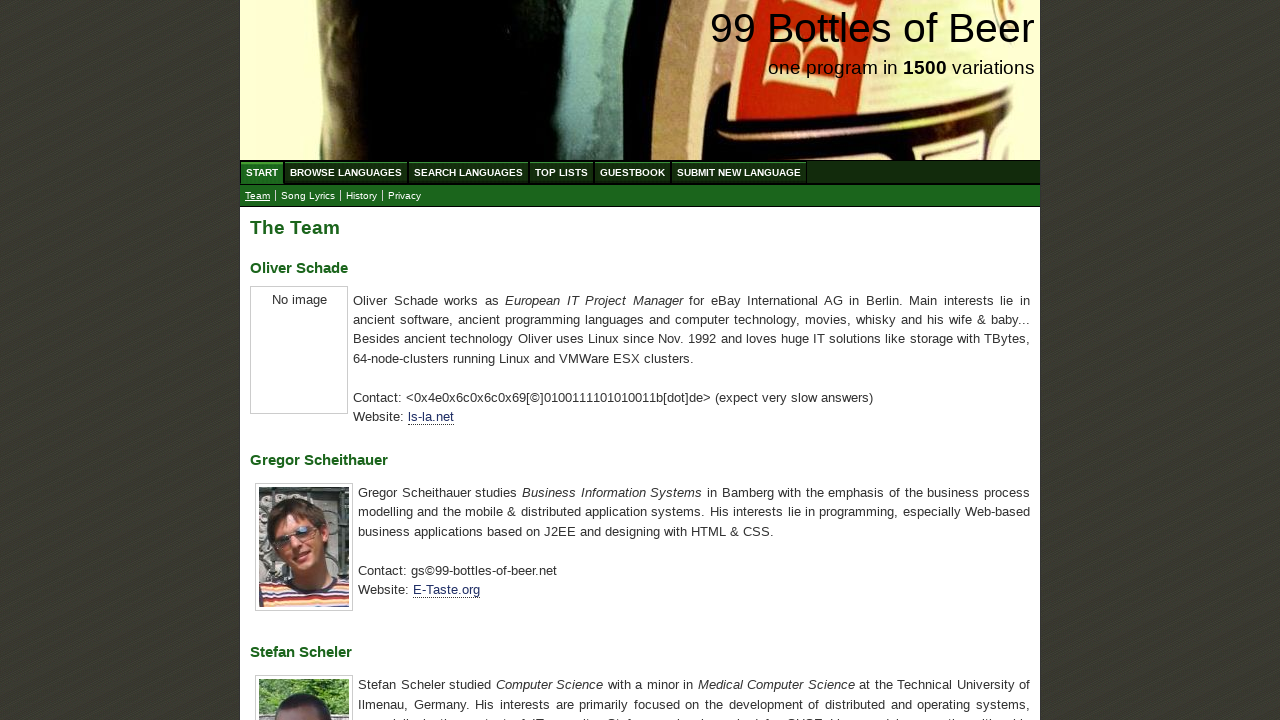

Verified that author names match expected names
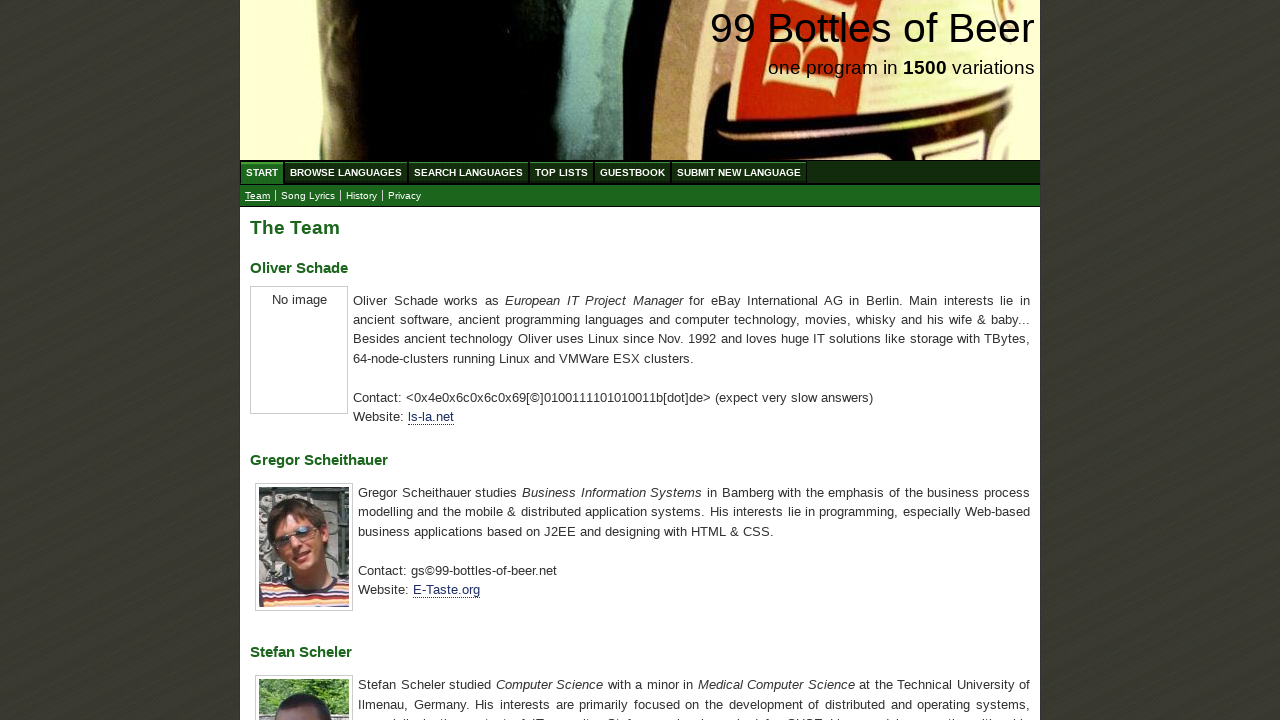

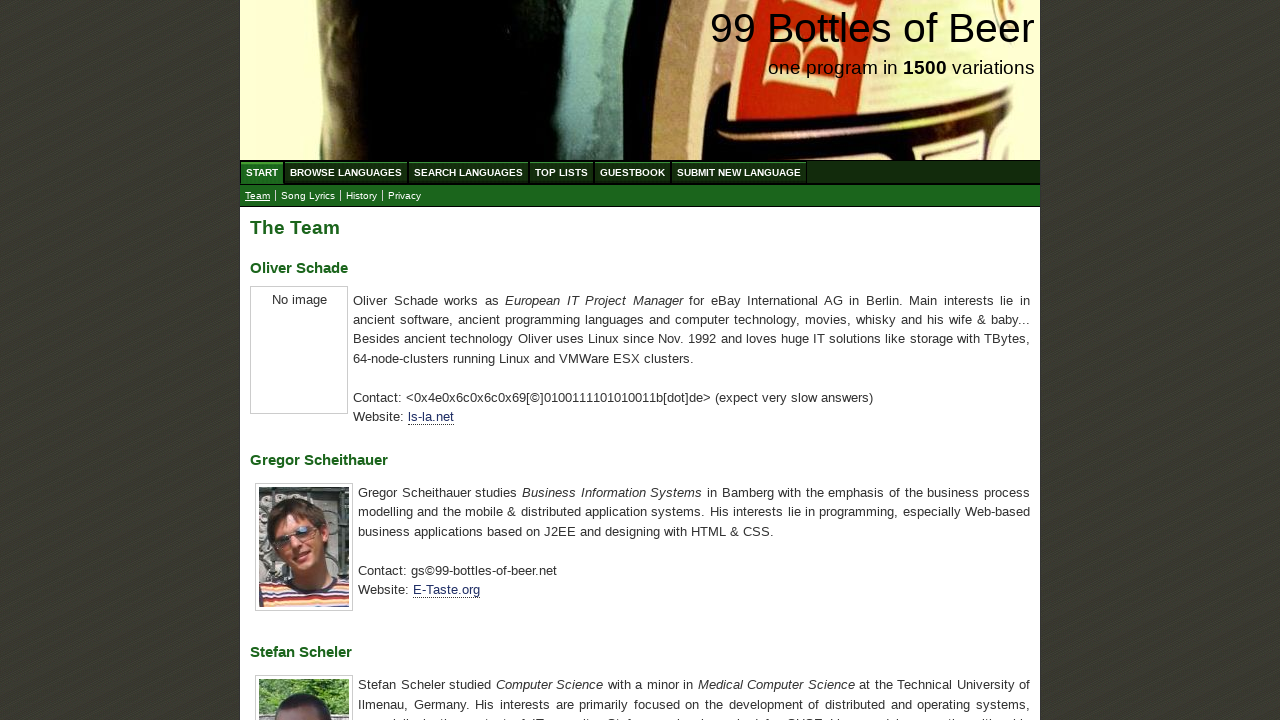